Tests that the main section and footer become visible when items are added to the todo list.

Starting URL: https://demo.playwright.dev/todomvc

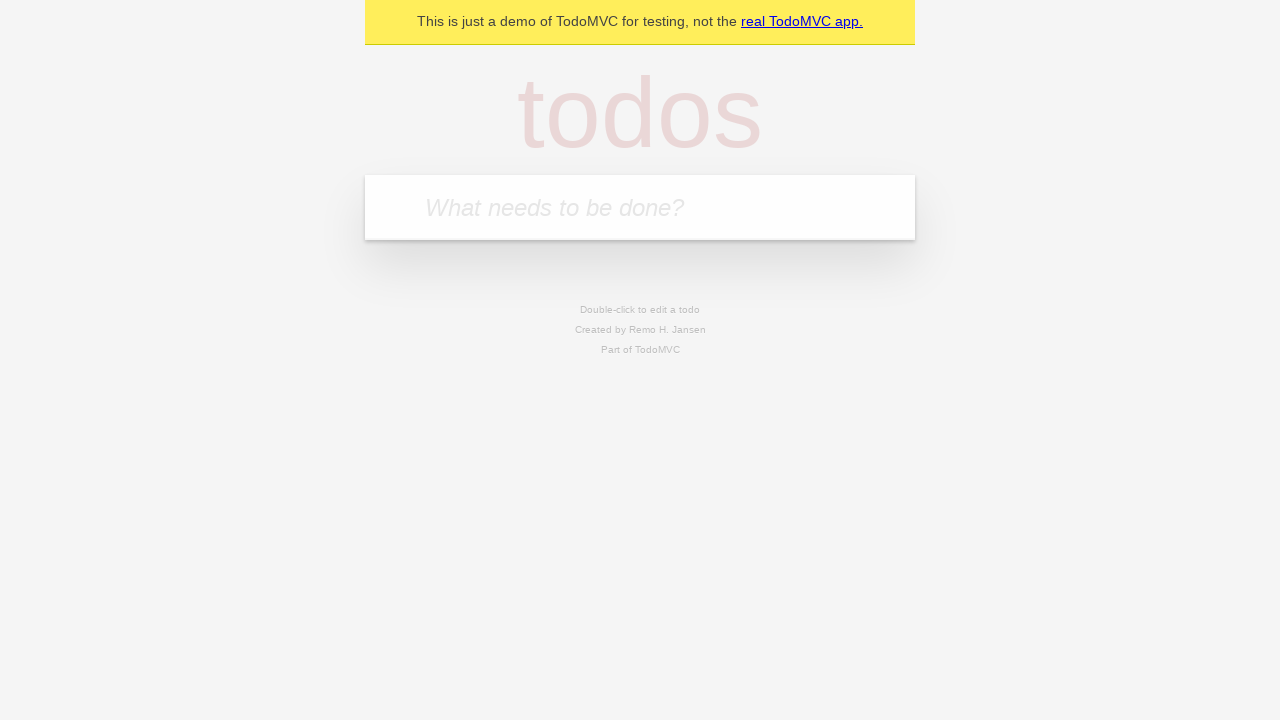

Filled new todo input with 'buy some cheese' on .new-todo
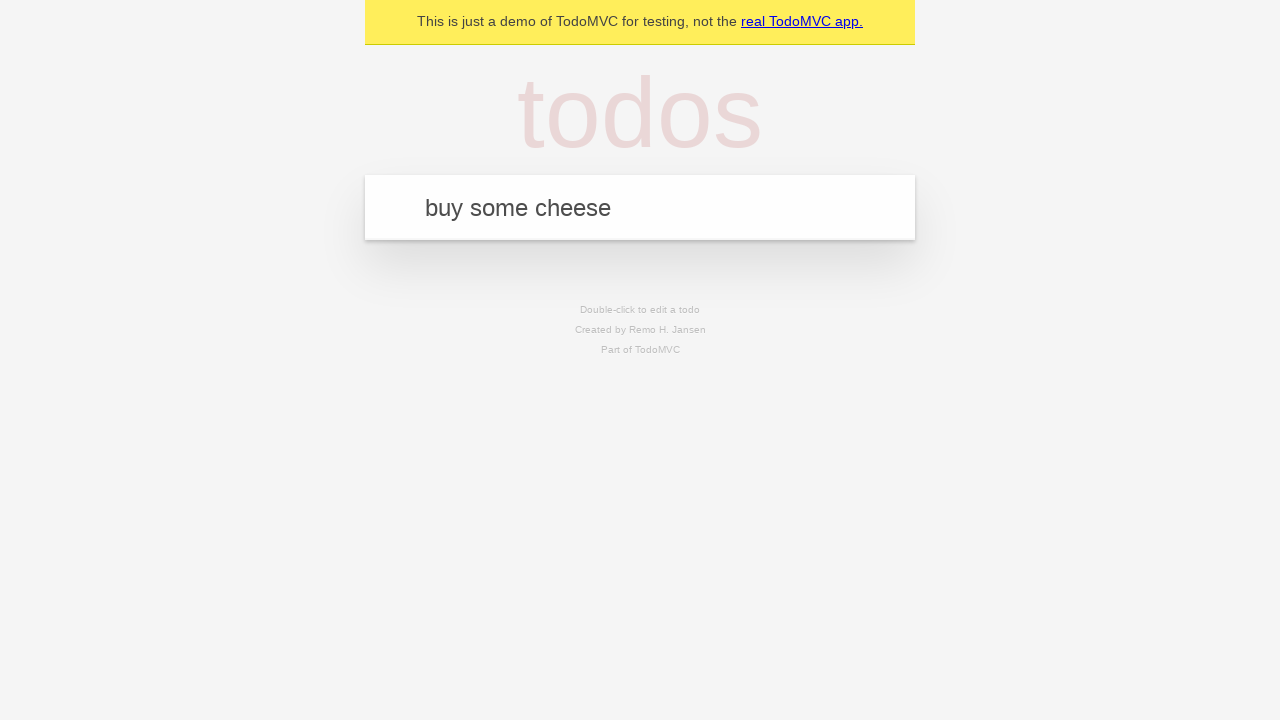

Pressed Enter to add todo item on .new-todo
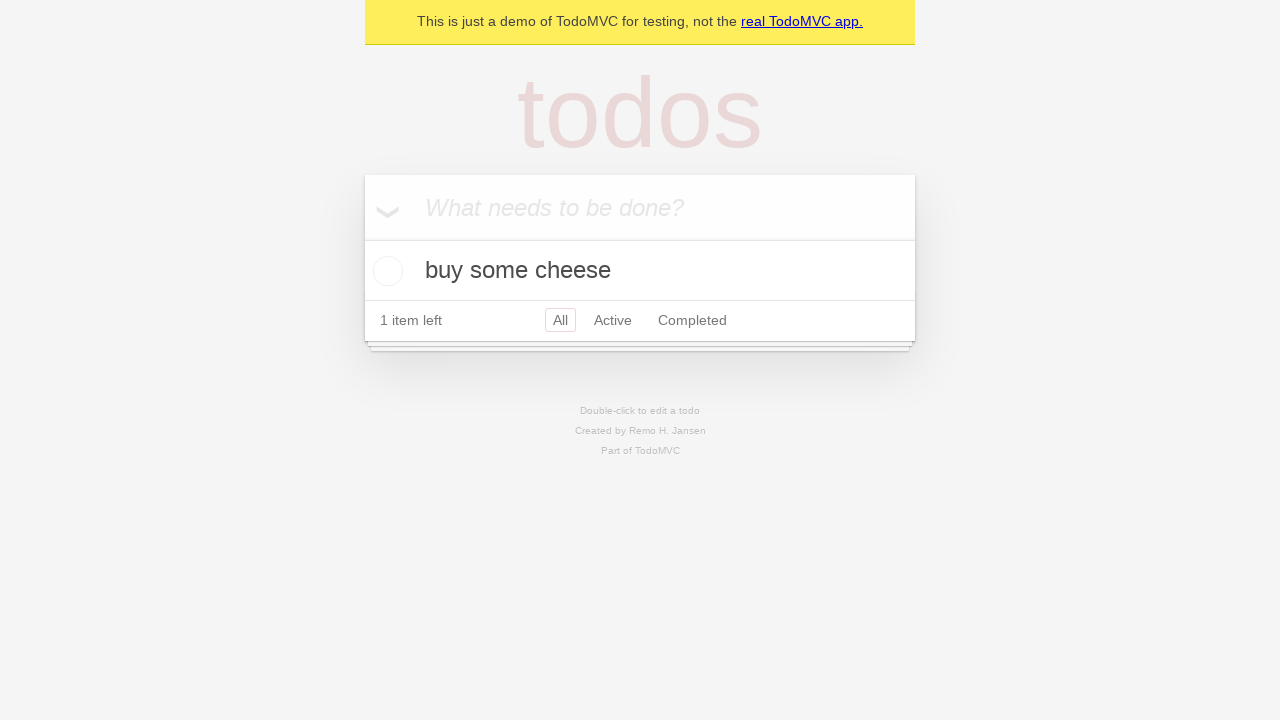

Main section (#main) became visible after adding item
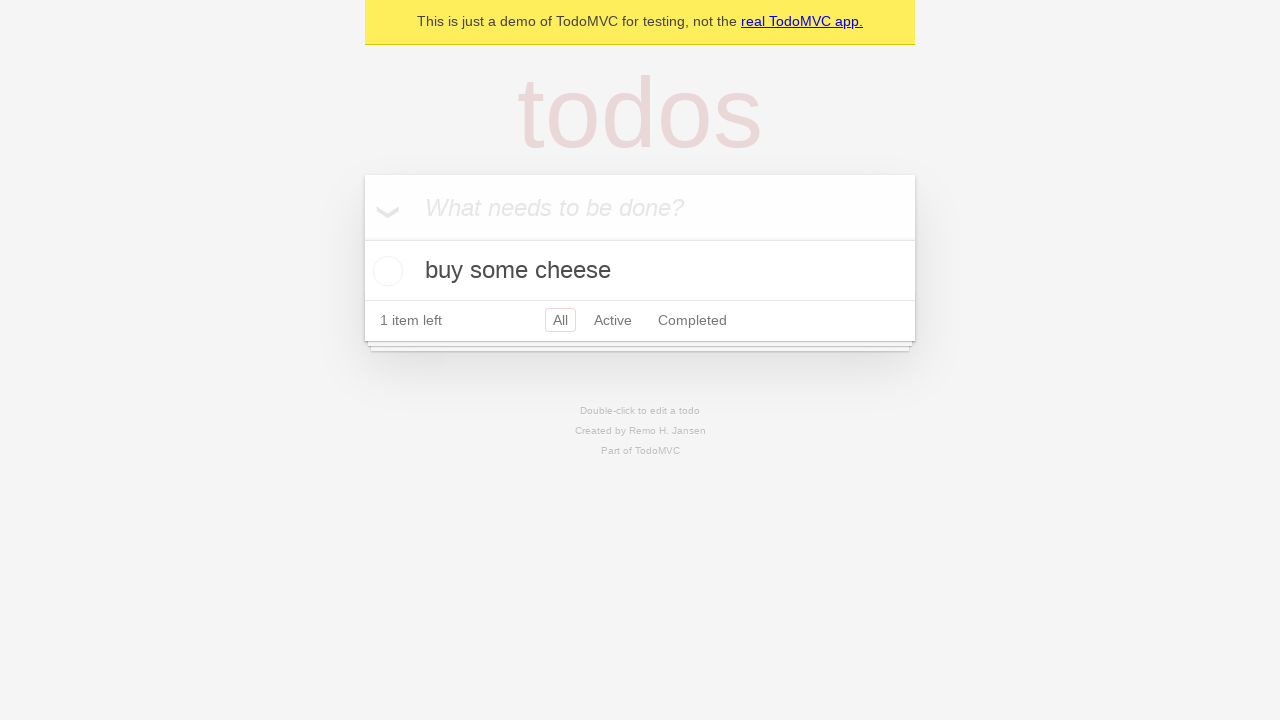

Footer section (#footer) became visible after adding item
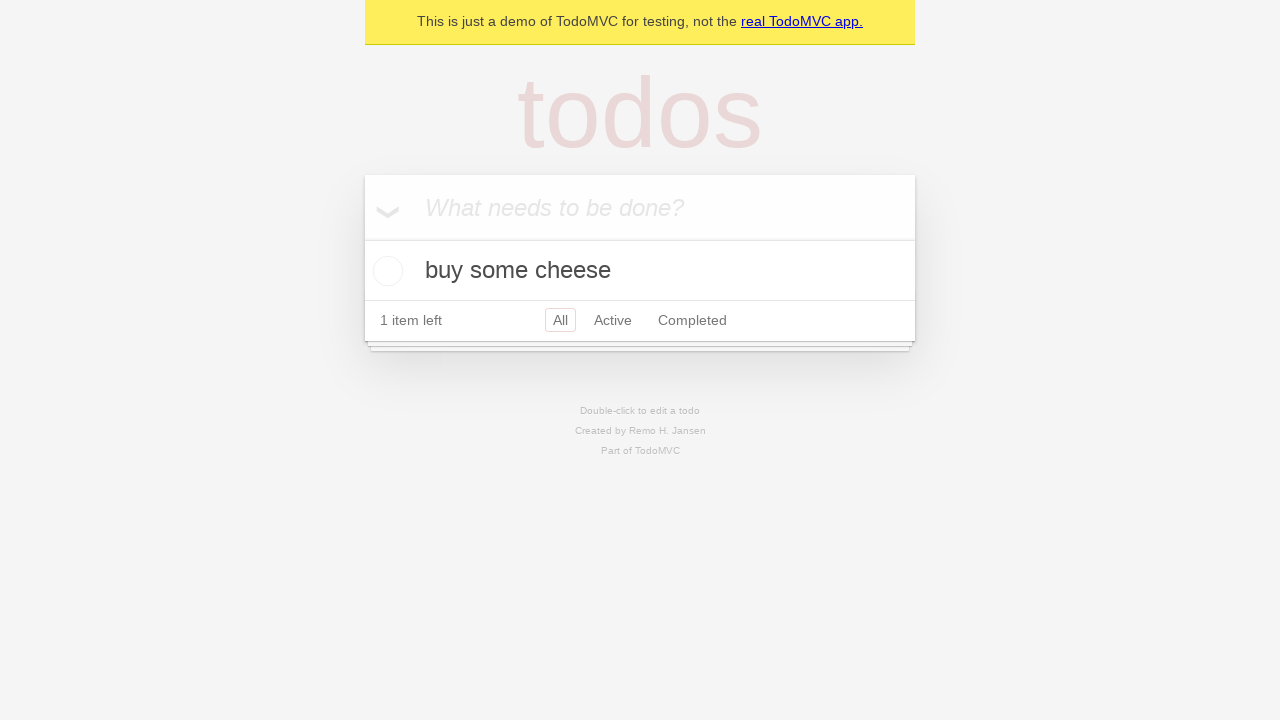

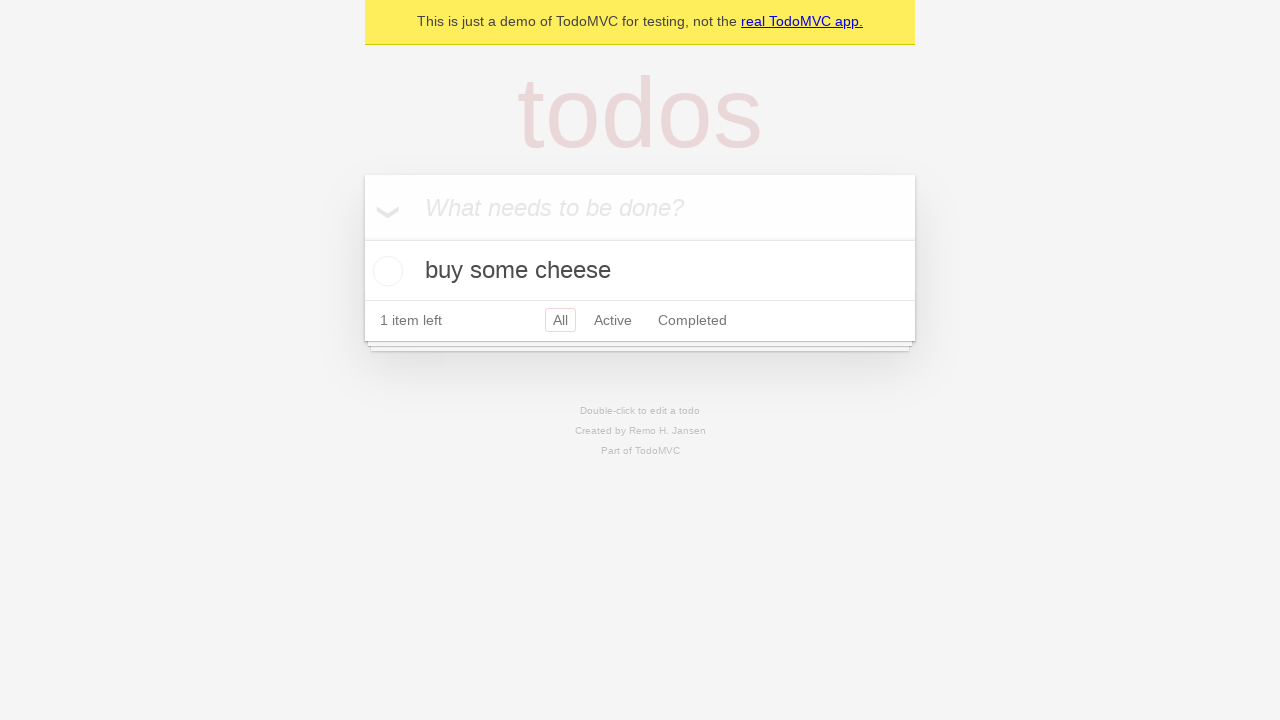